Scrolls down and verifies the official agency photo is displayed

Starting URL: https://famcare.app

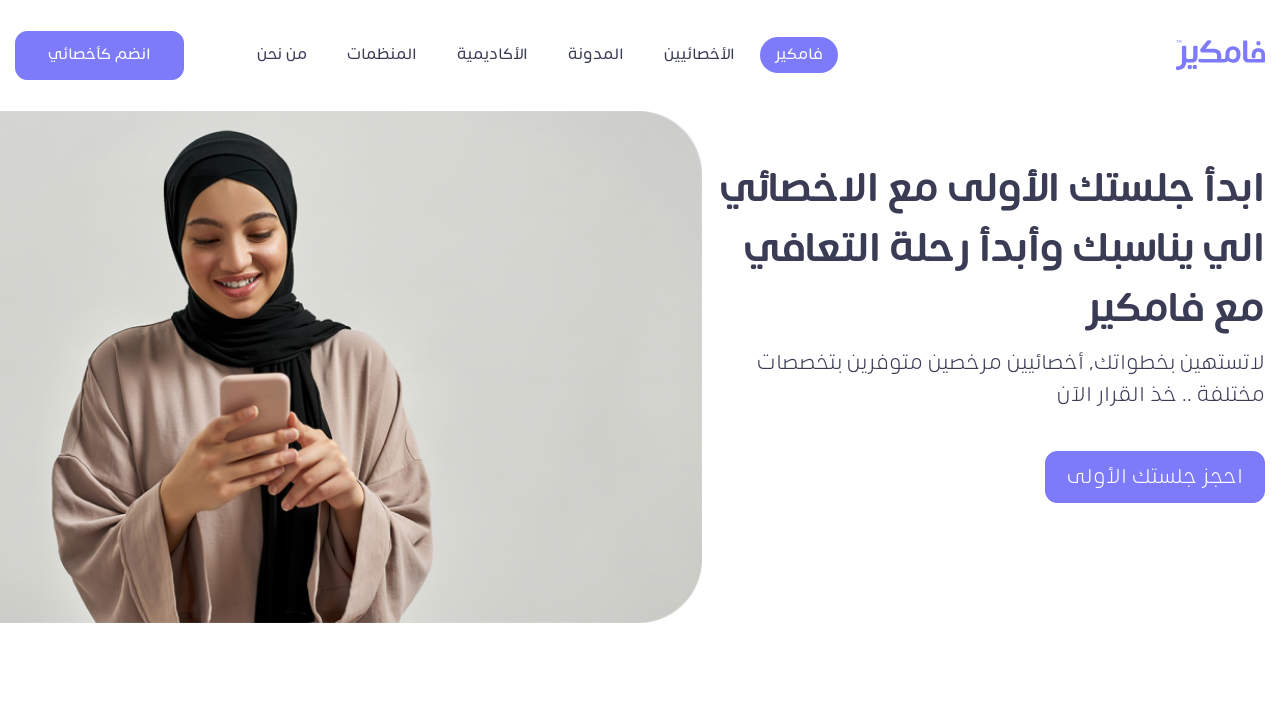

Scrolled down 250 pixels to official agency section
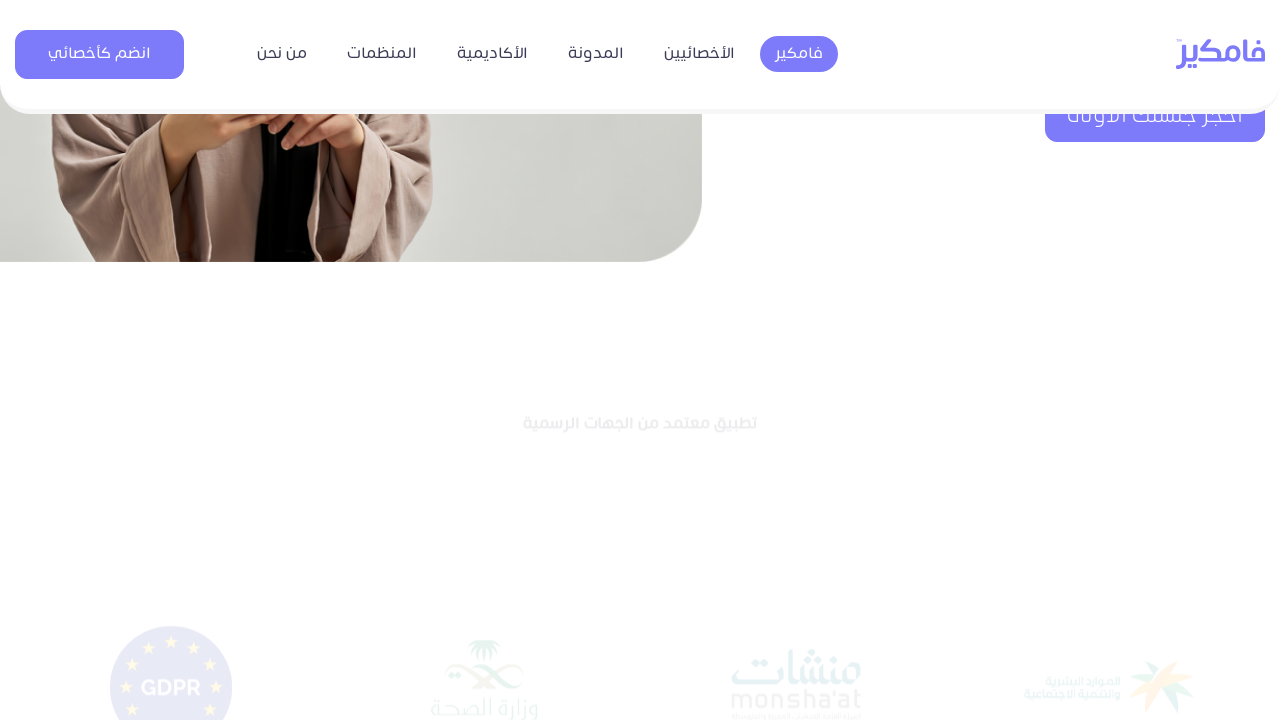

Located official agency photo element
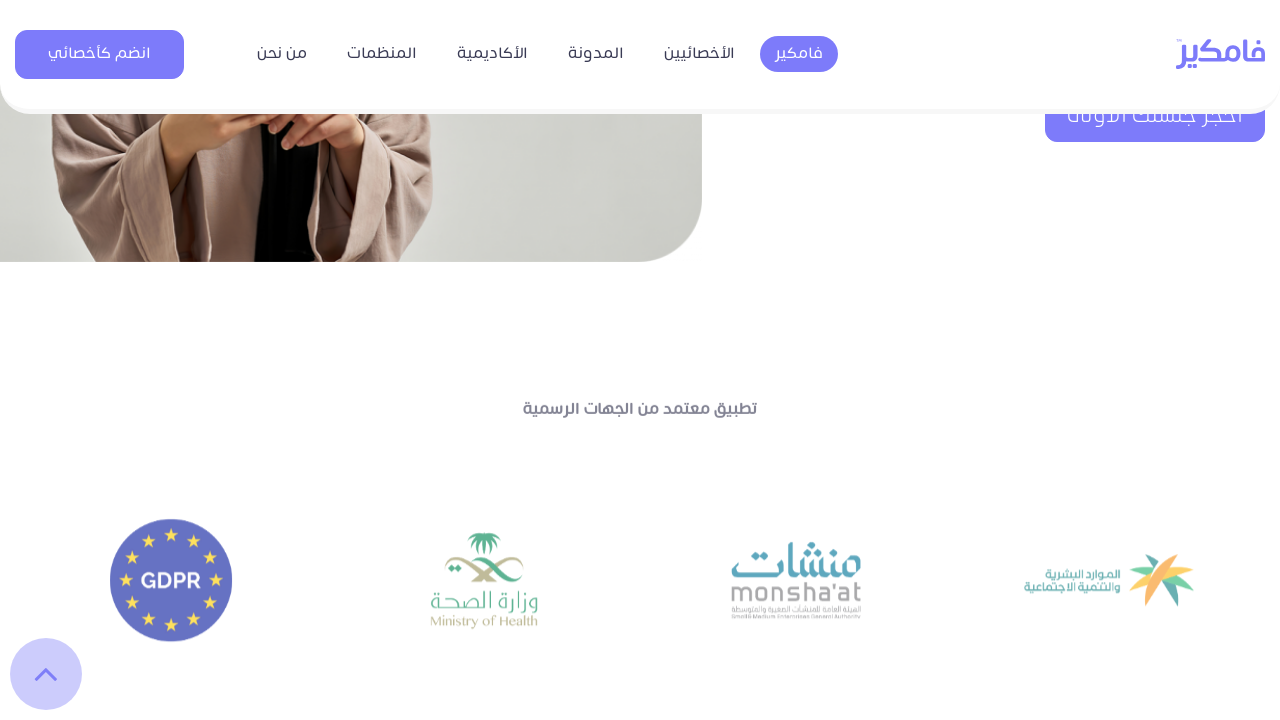

Official agency photo became visible
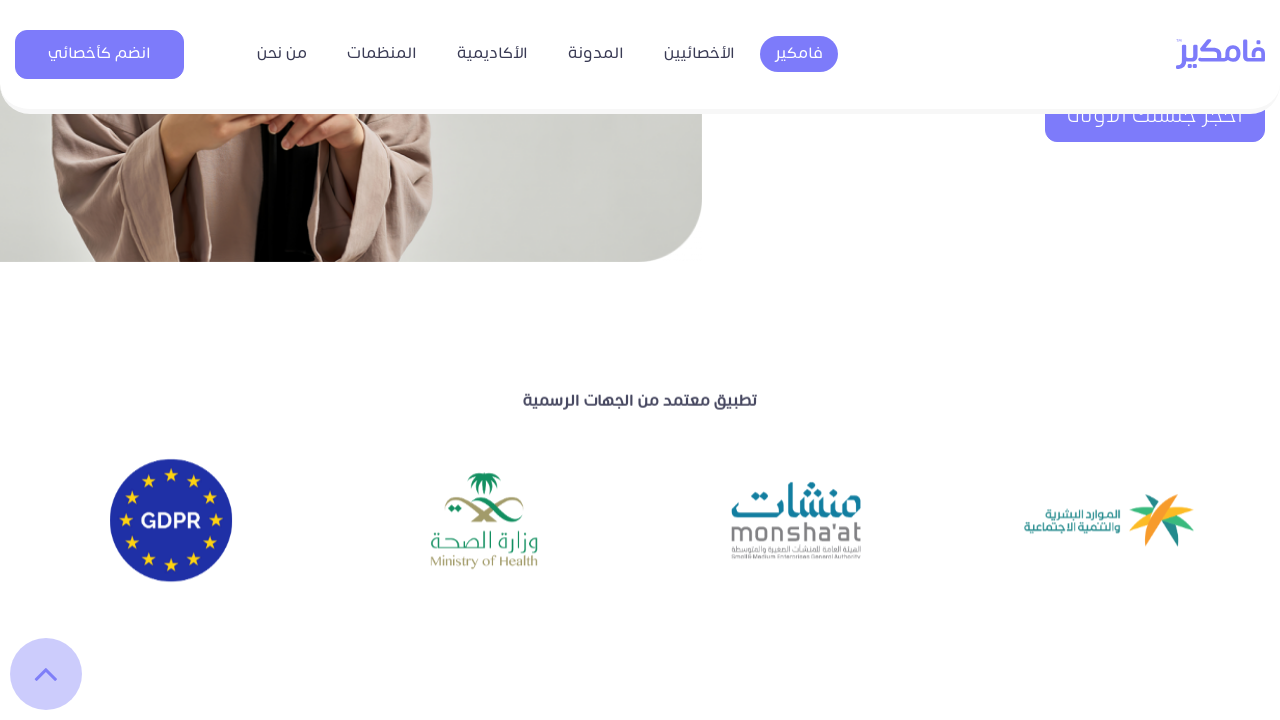

Verified official agency photo is visible
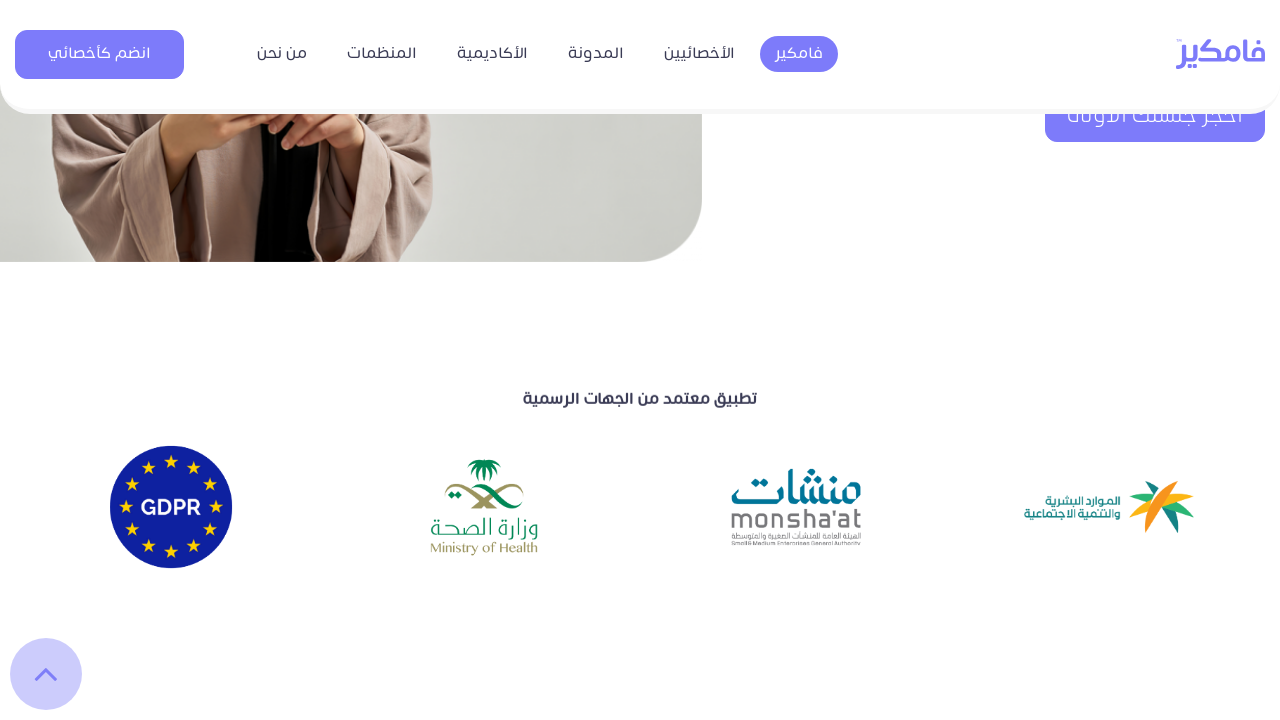

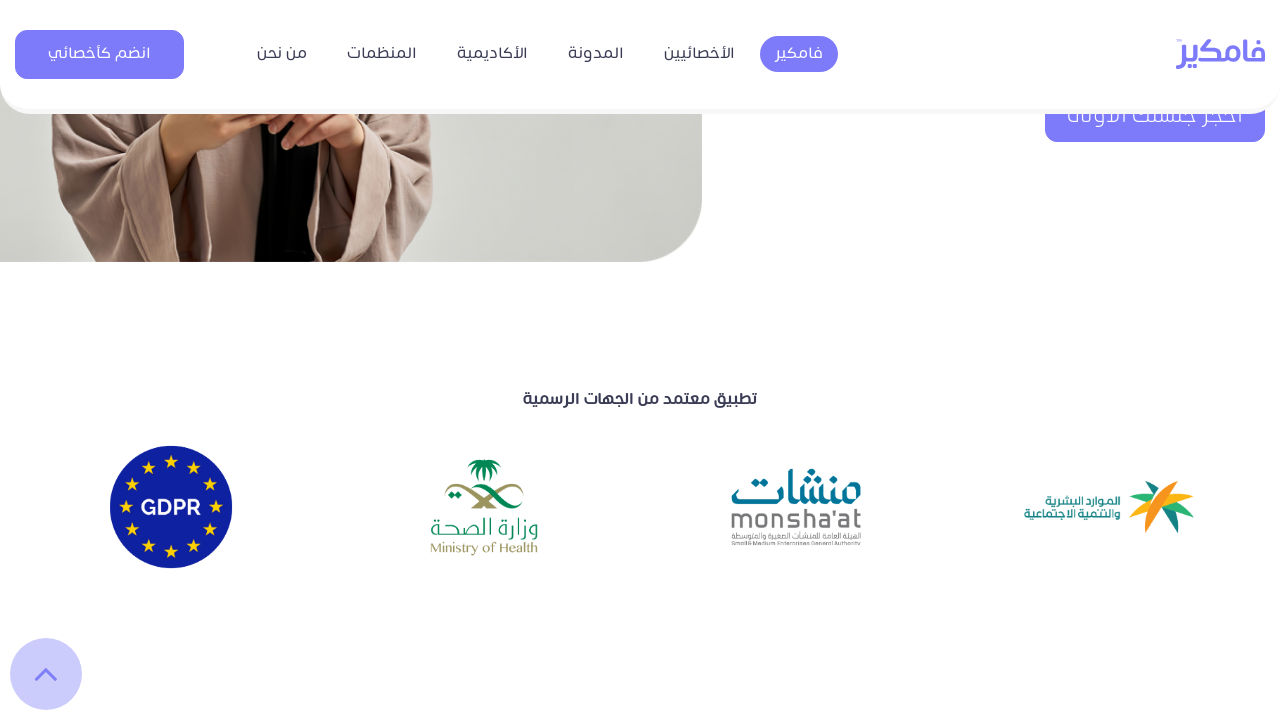